Navigates to Python.org and performs a search for "getting started with python"

Starting URL: https://www.python.org

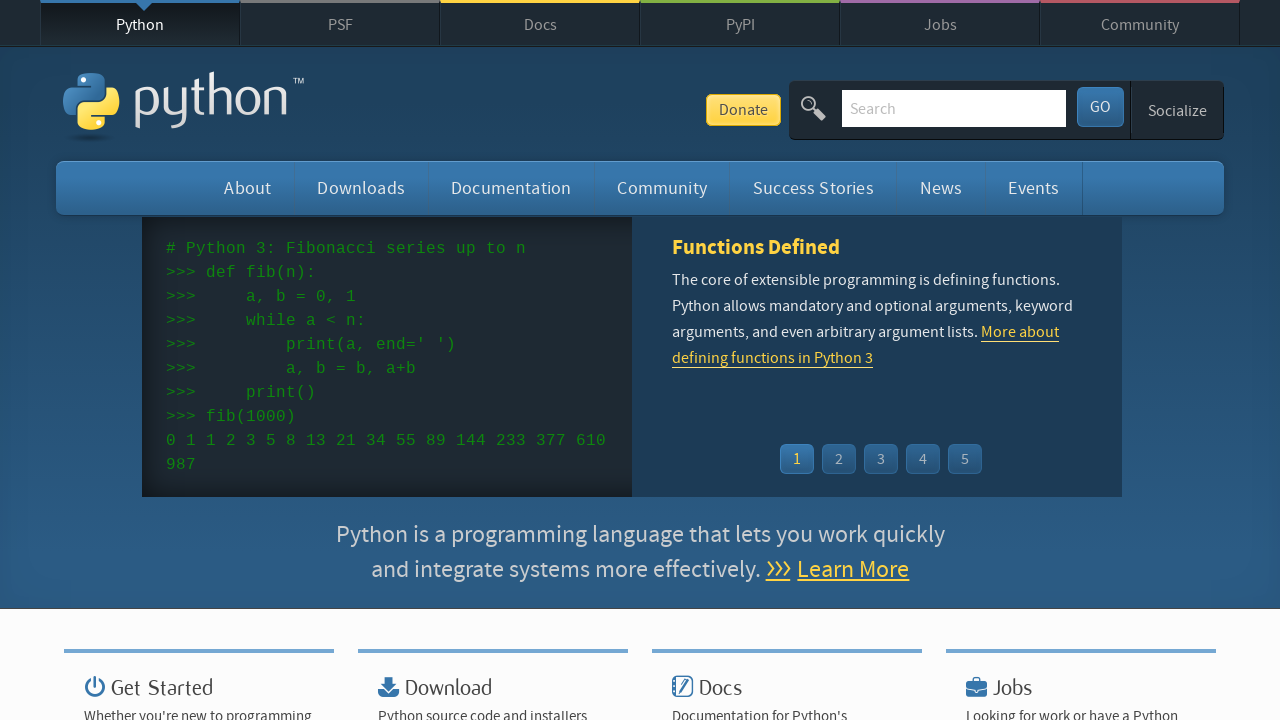

Located and cleared the search bar on input[name='q']
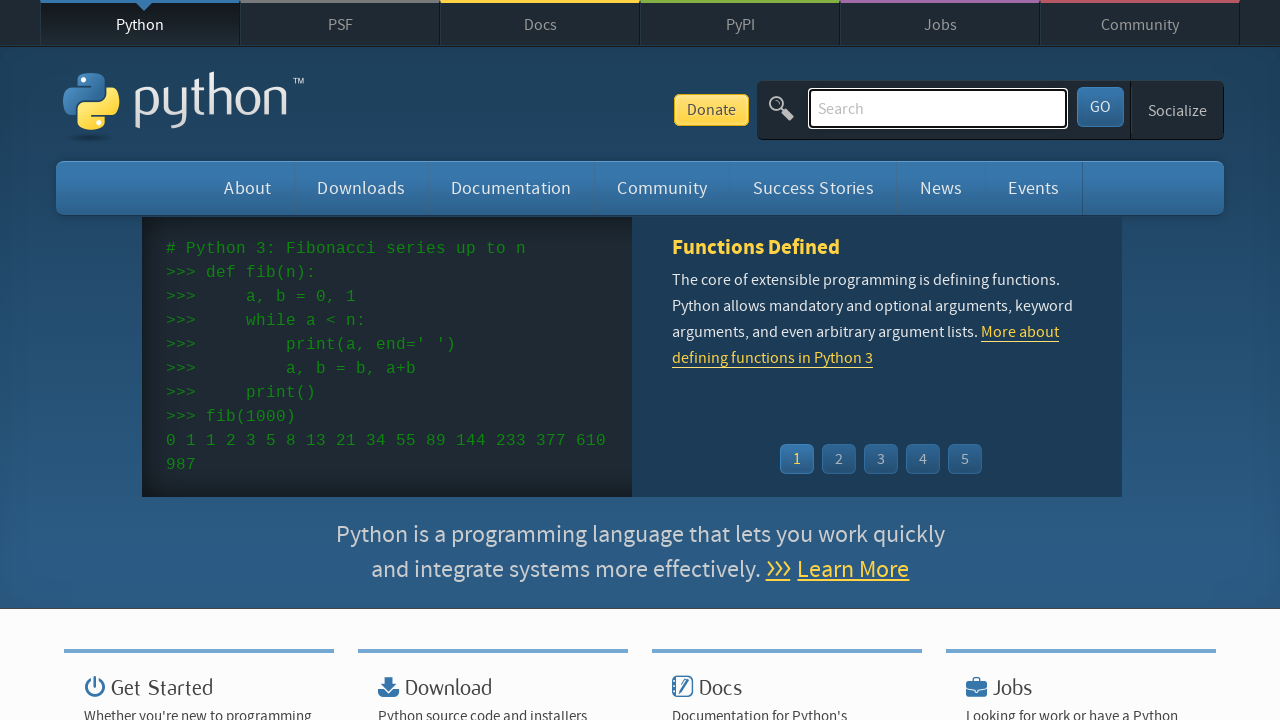

Filled search bar with 'getting started with python' on input[name='q']
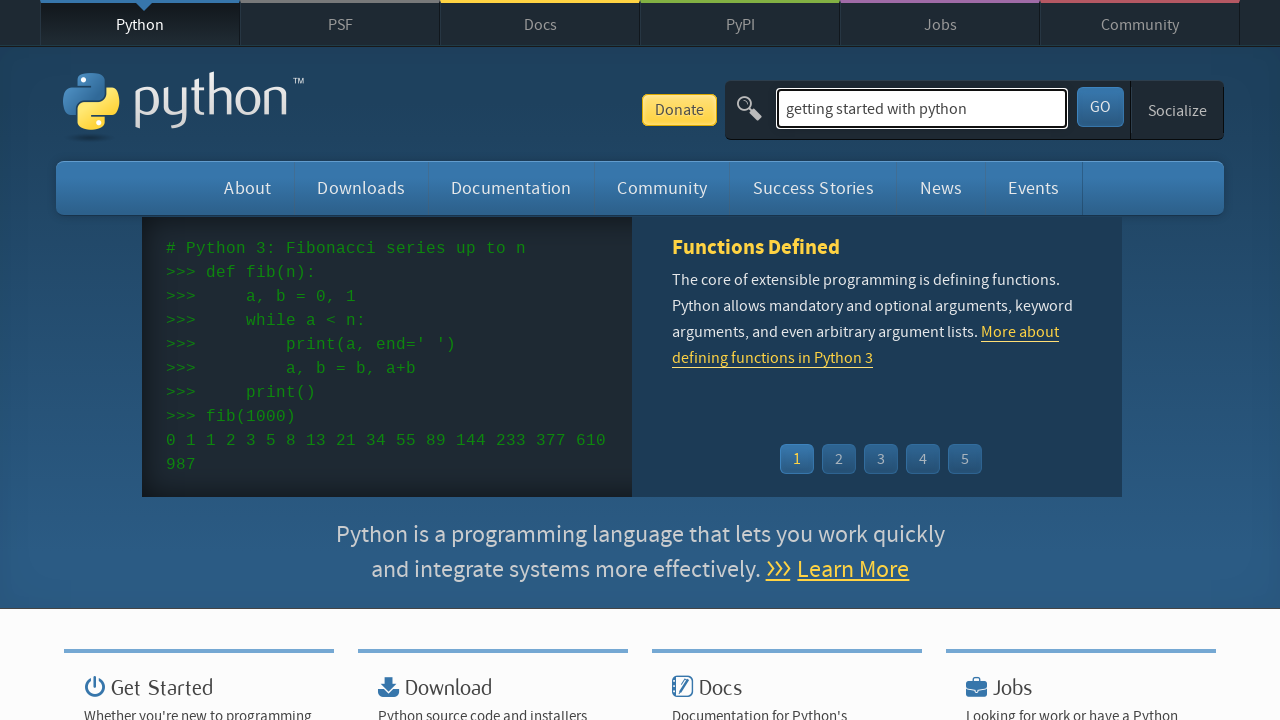

Submitted search query by pressing Enter on input[name='q']
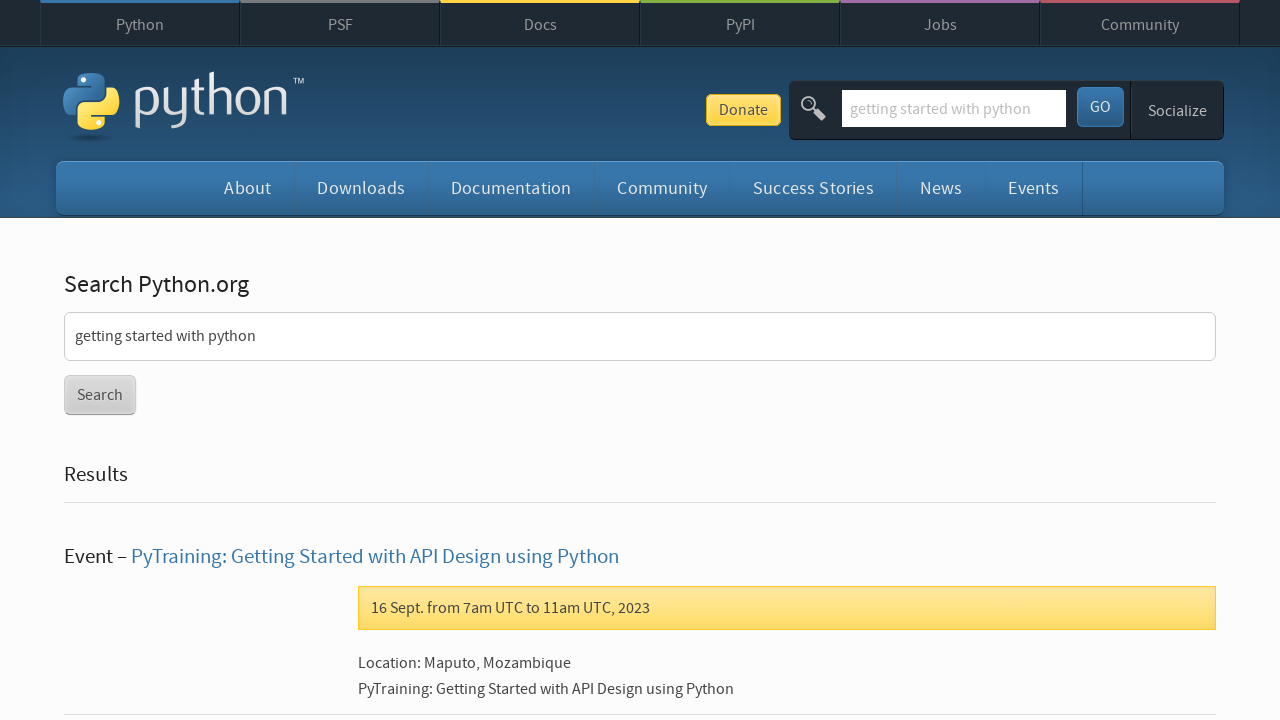

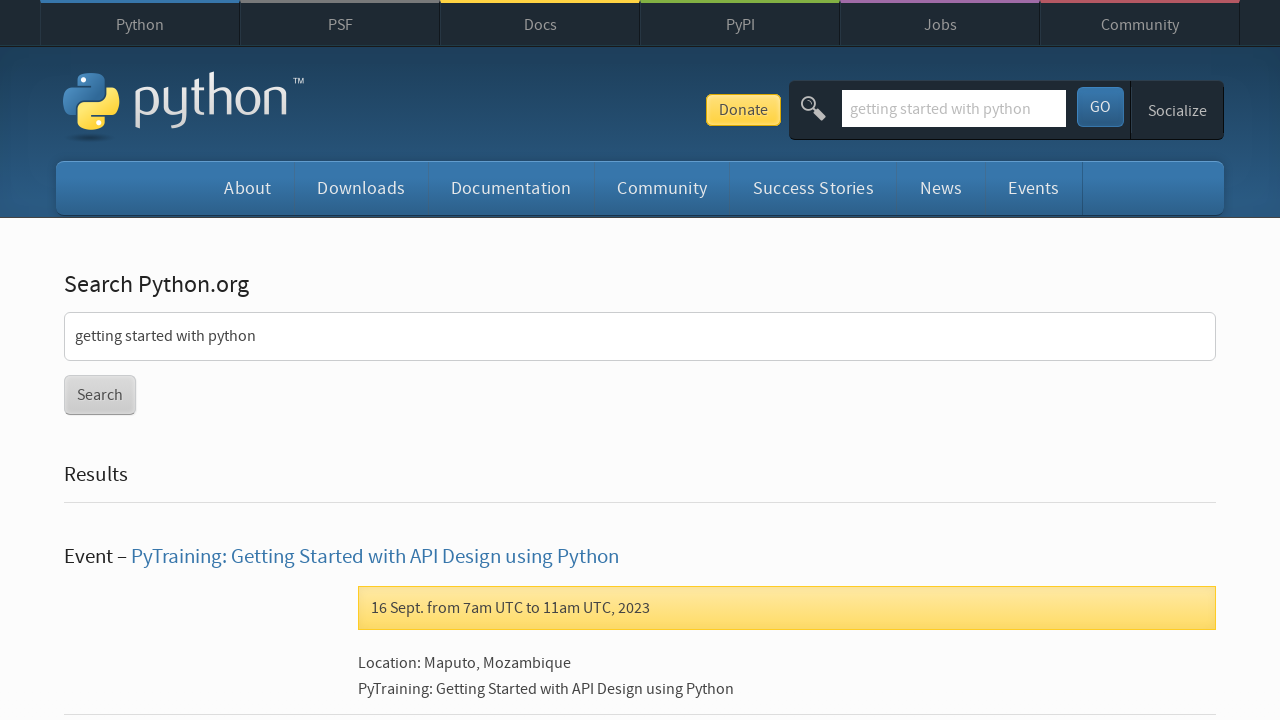